Tests a practice form submission by filling out name, email, password, checkbox, gender dropdown, radio button, and date of birth fields, then submits the form and verifies the success message appears.

Starting URL: https://www.rahulshettyacademy.com/angularpractice/

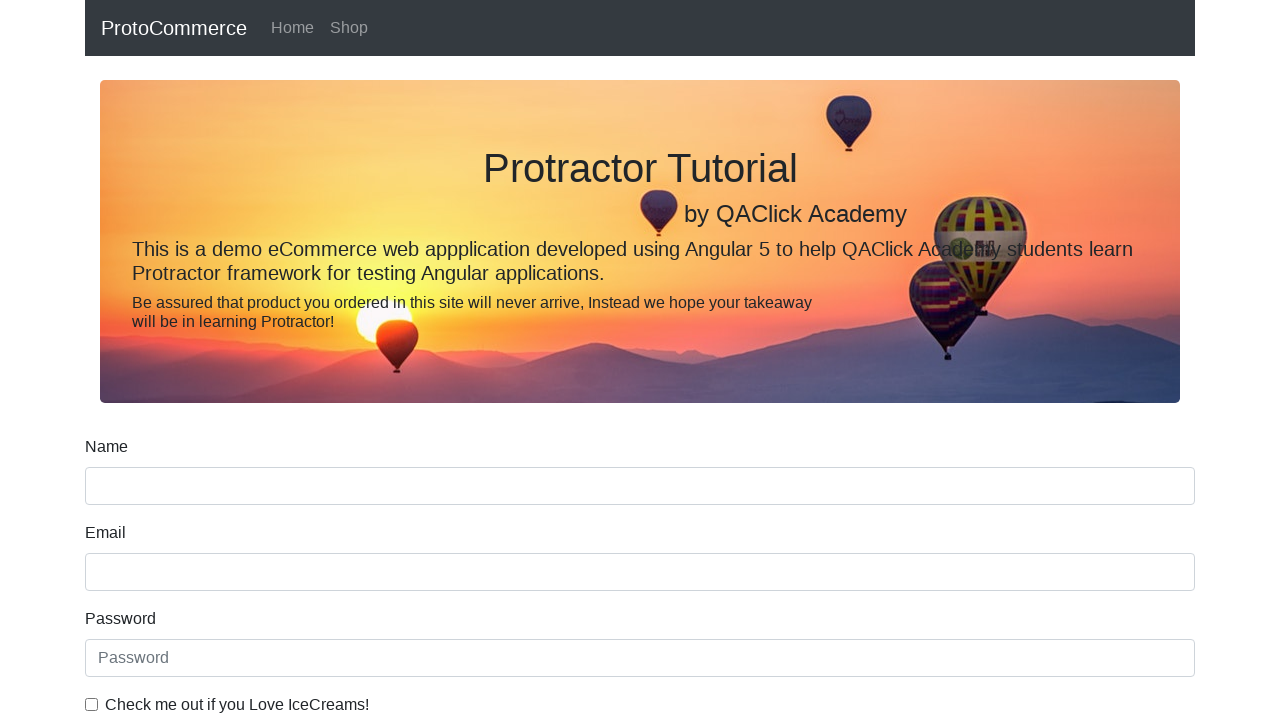

Filled name field with 'DJD' on input[name='name']
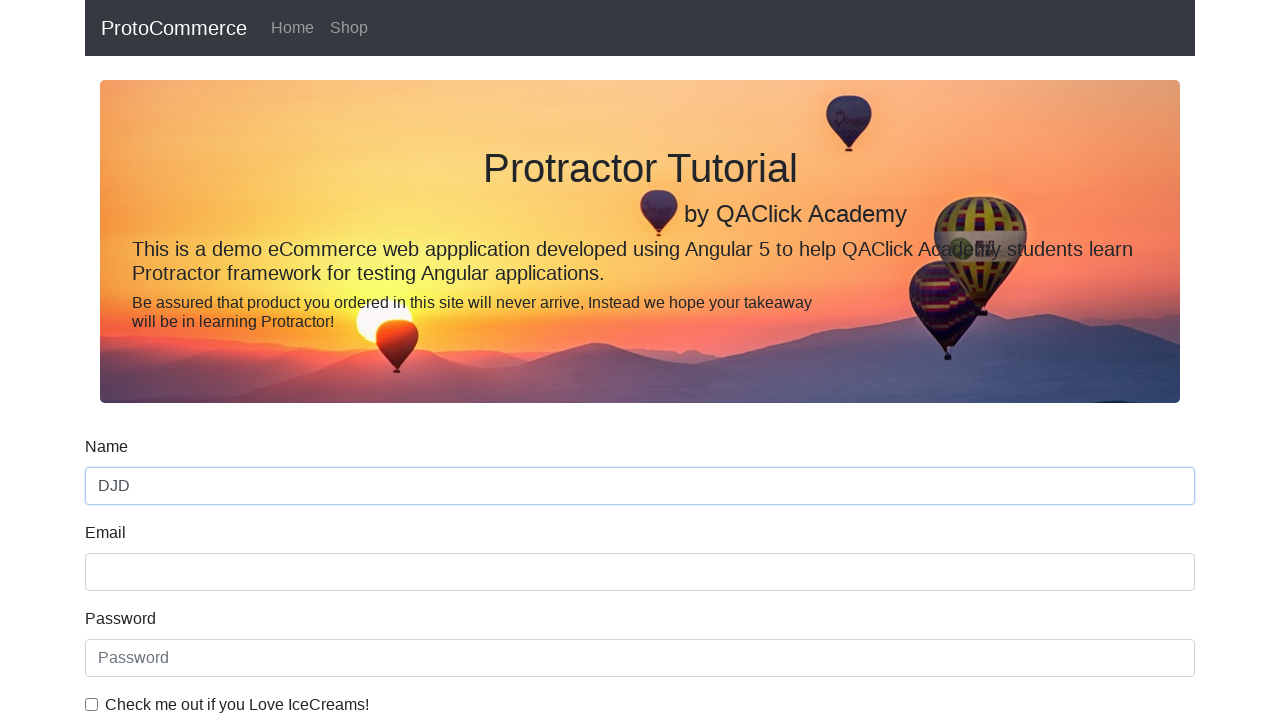

Filled email field with 'DJD@test.com' on input[name='email']
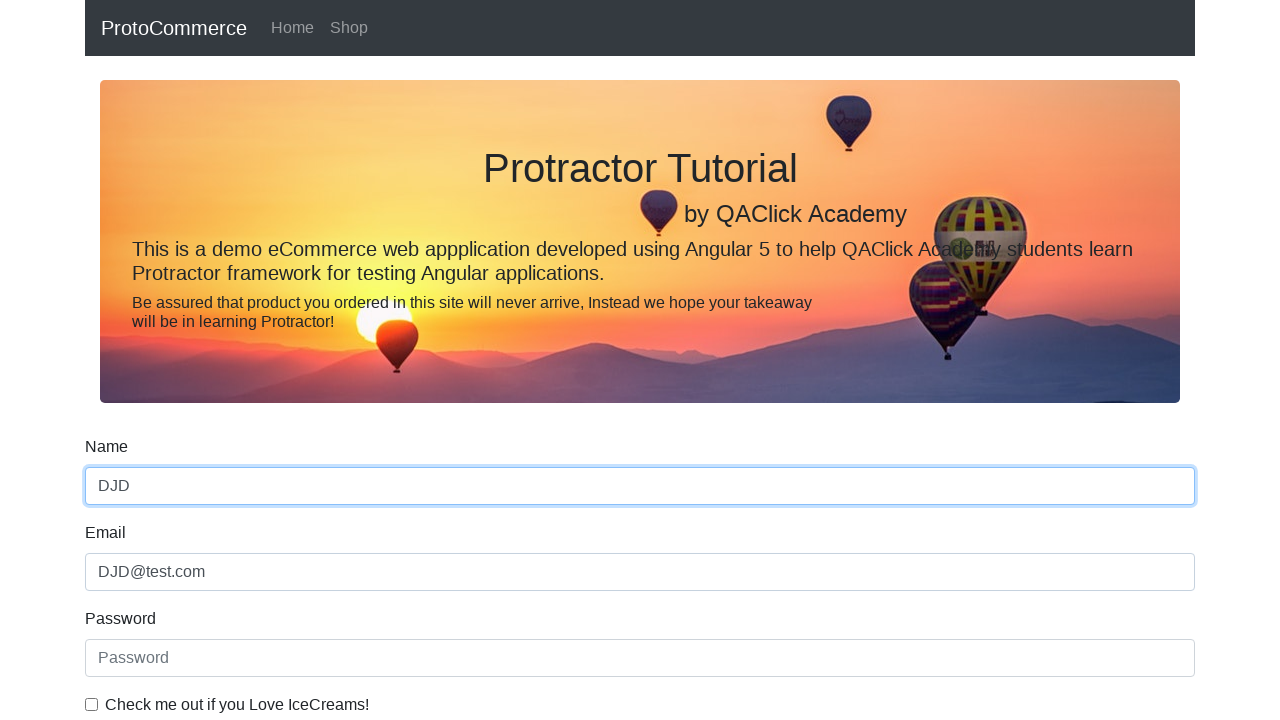

Filled password field with 'DJD password' on input#exampleInputPassword1
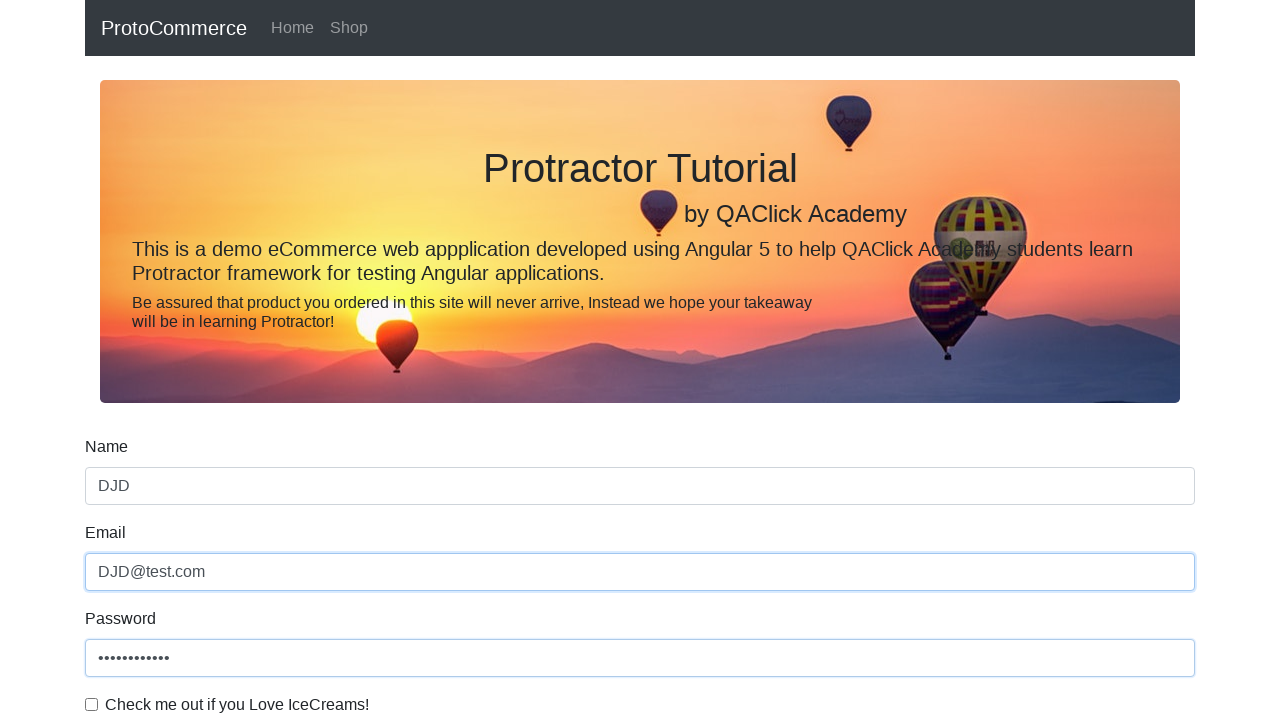

Checked the checkbox at (92, 704) on input#exampleCheck1
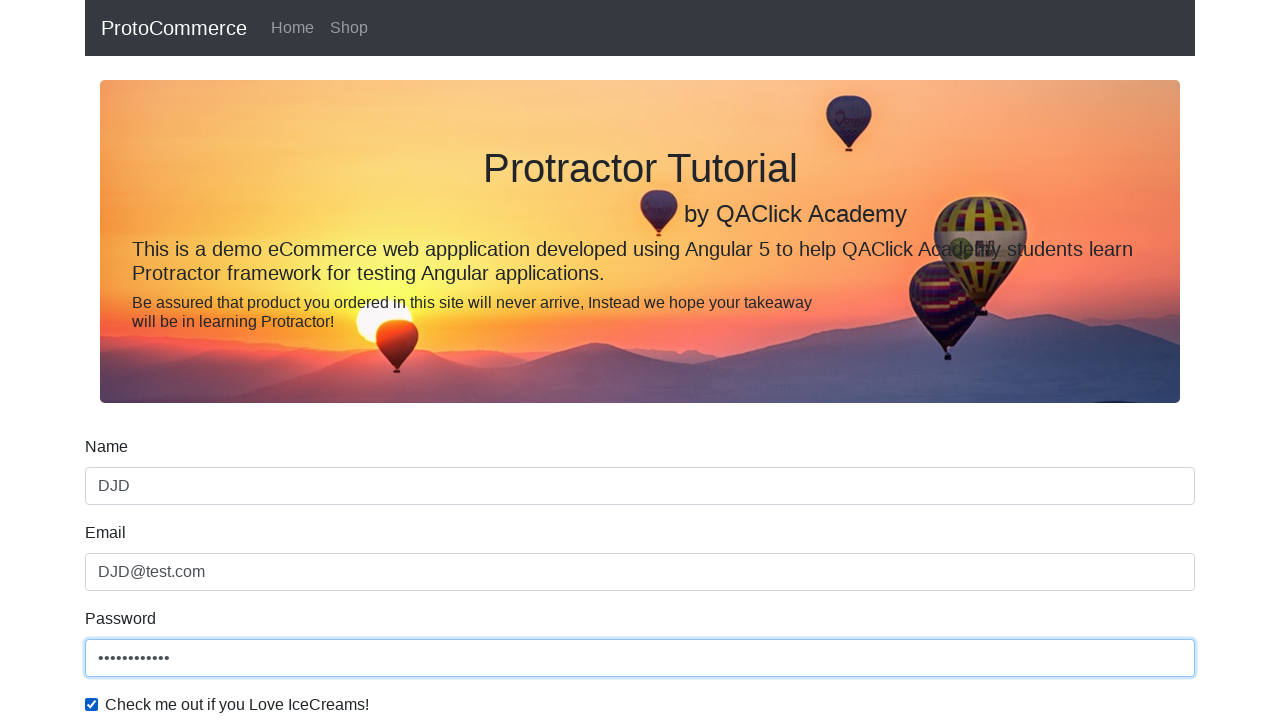

Selected Female from gender dropdown on select#exampleFormControlSelect1
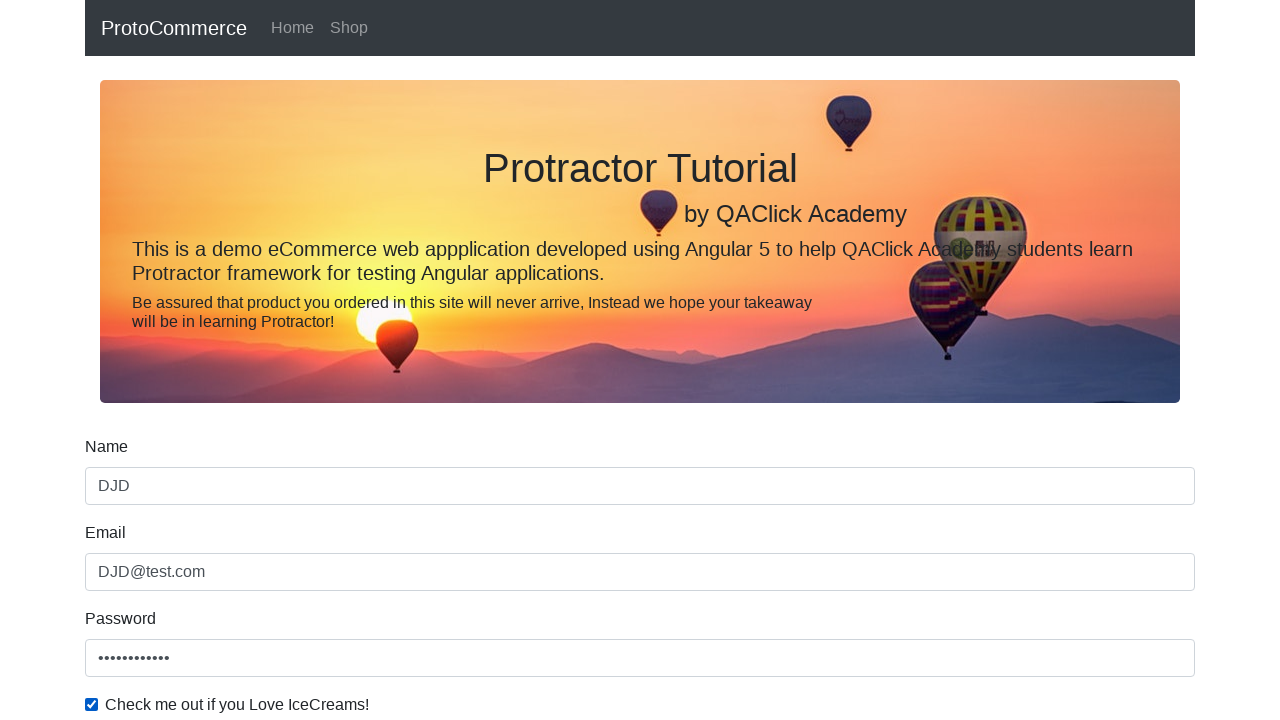

Selected option1 radio button at (238, 360) on input[value='option1']
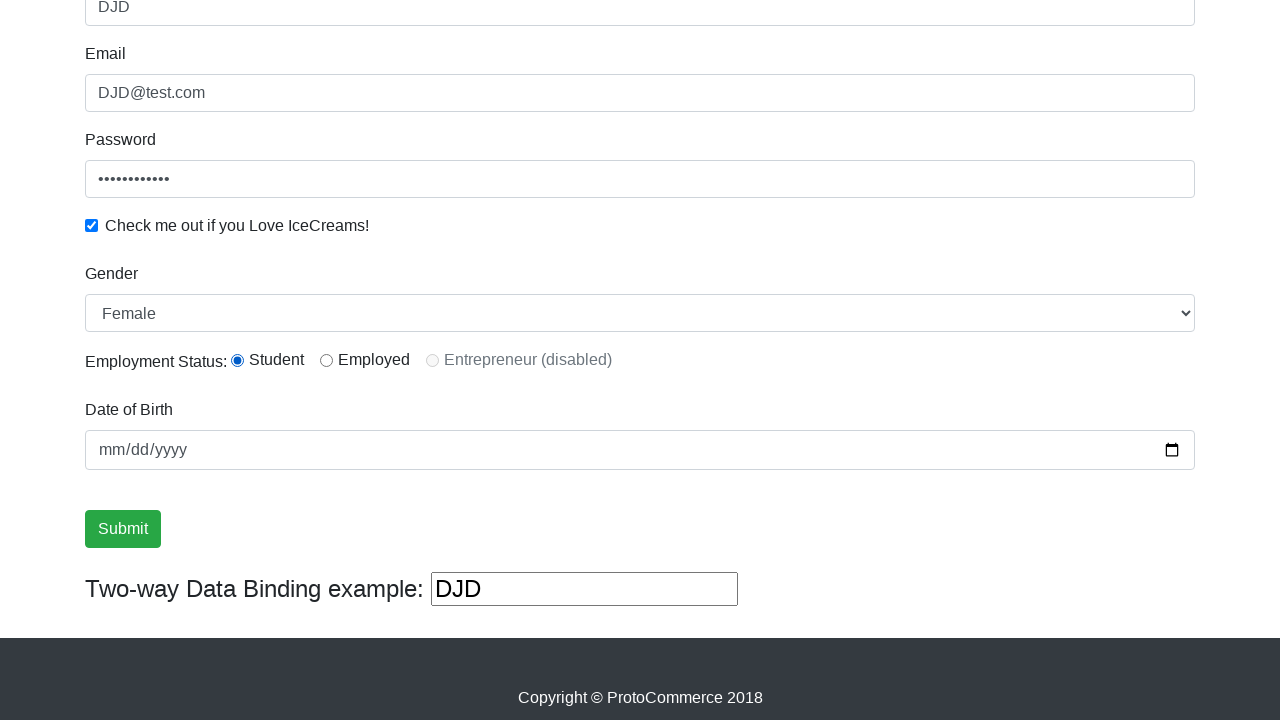

Filled date of birth field with '1990-01-09' on input[name='bday']
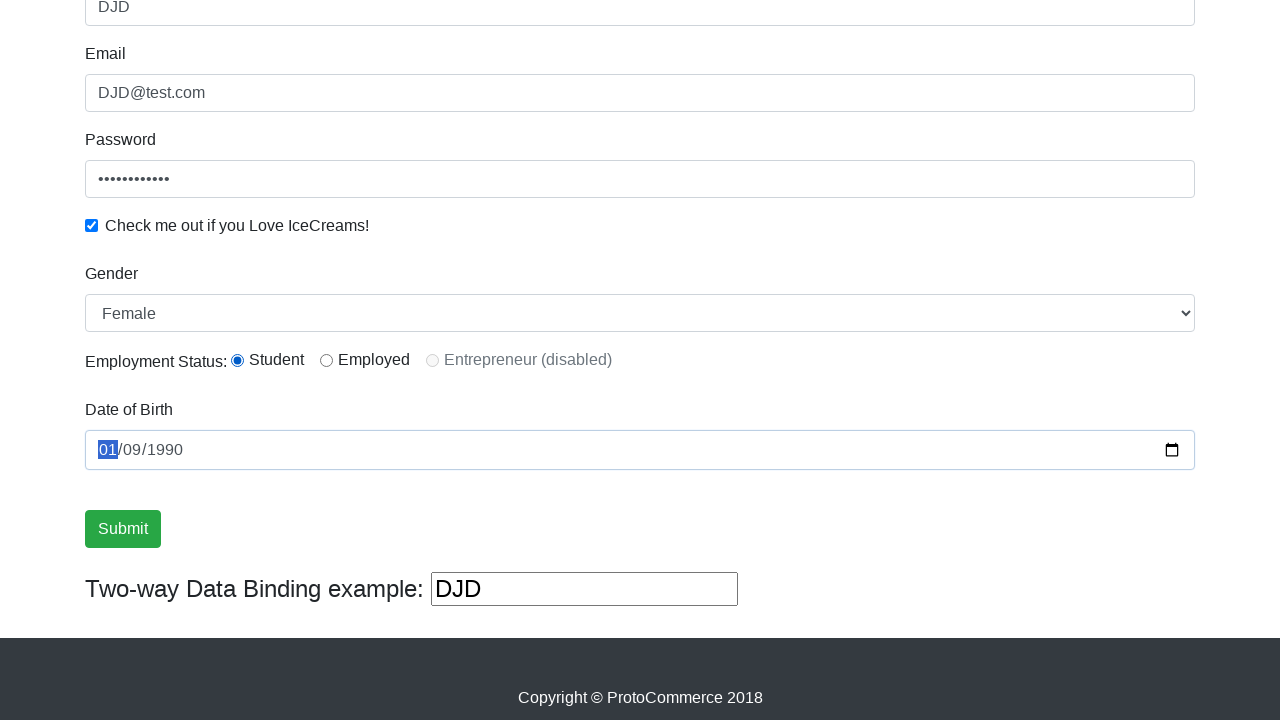

Clicked Submit button at (123, 529) on input[value='Submit']
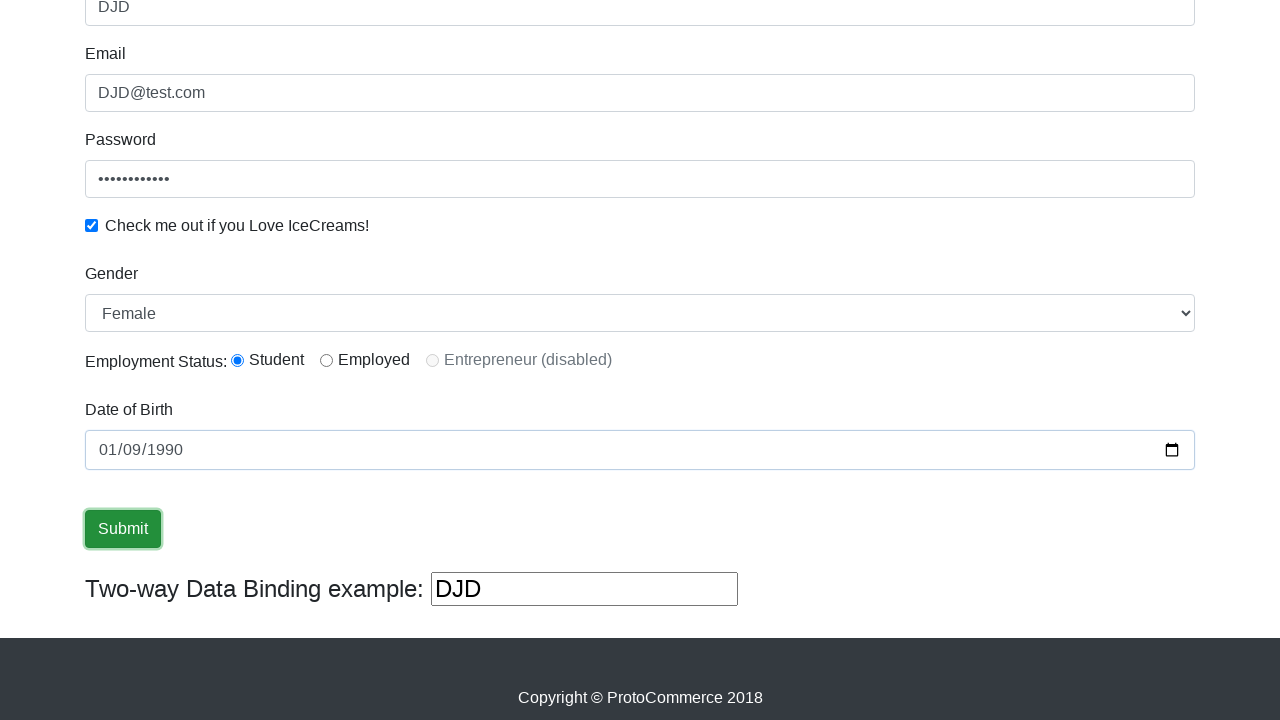

Success alert message appeared
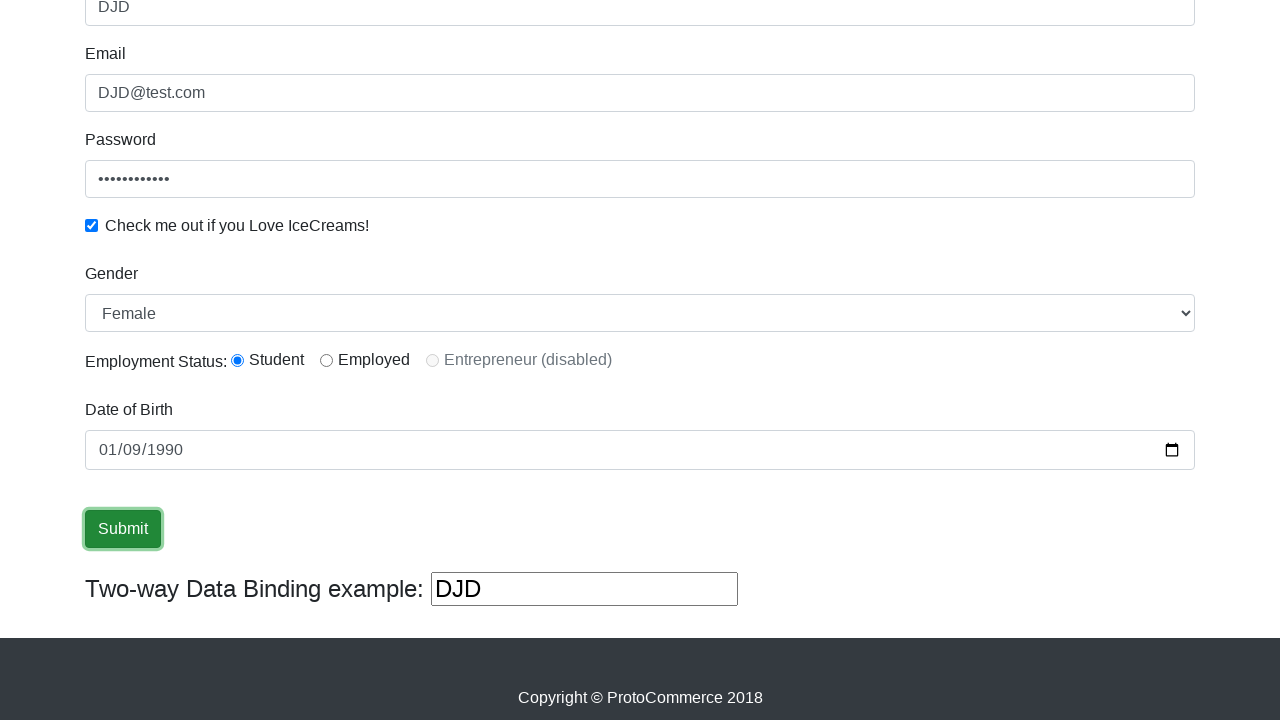

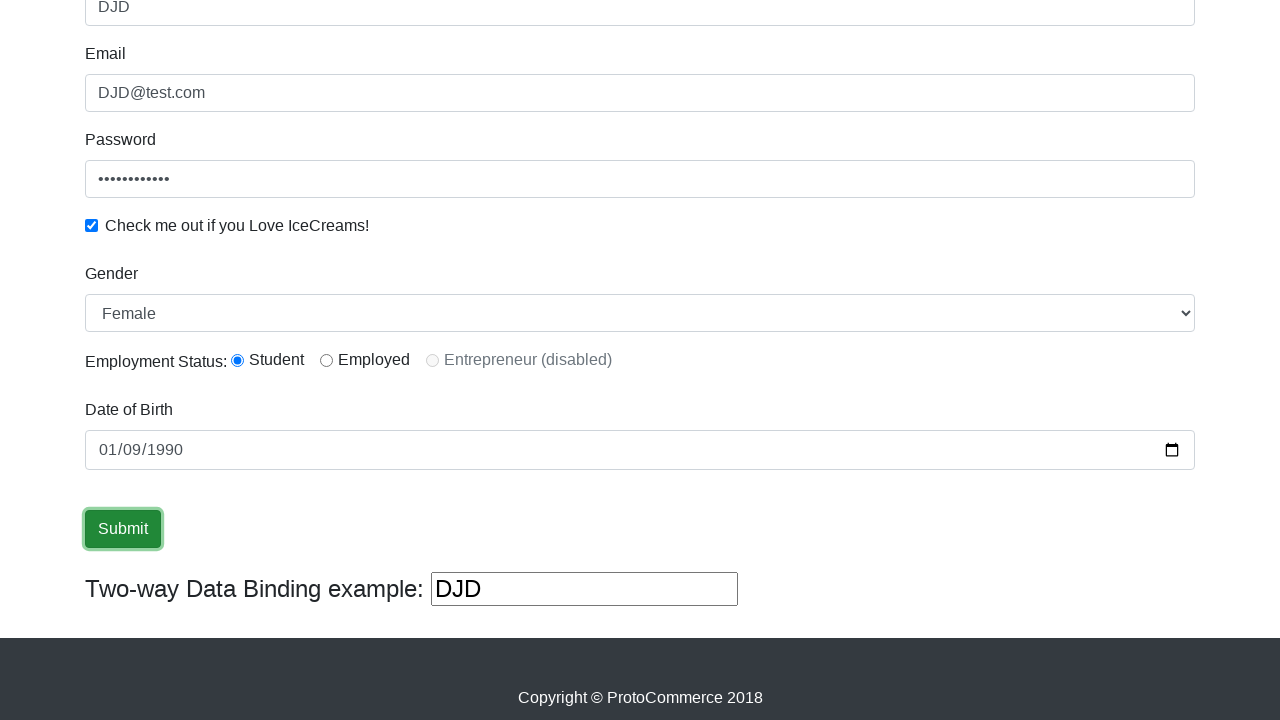